Scrolls to the bottom of the Selenium website page and verifies the copyright element is visible

Starting URL: https://www.selenium.dev/

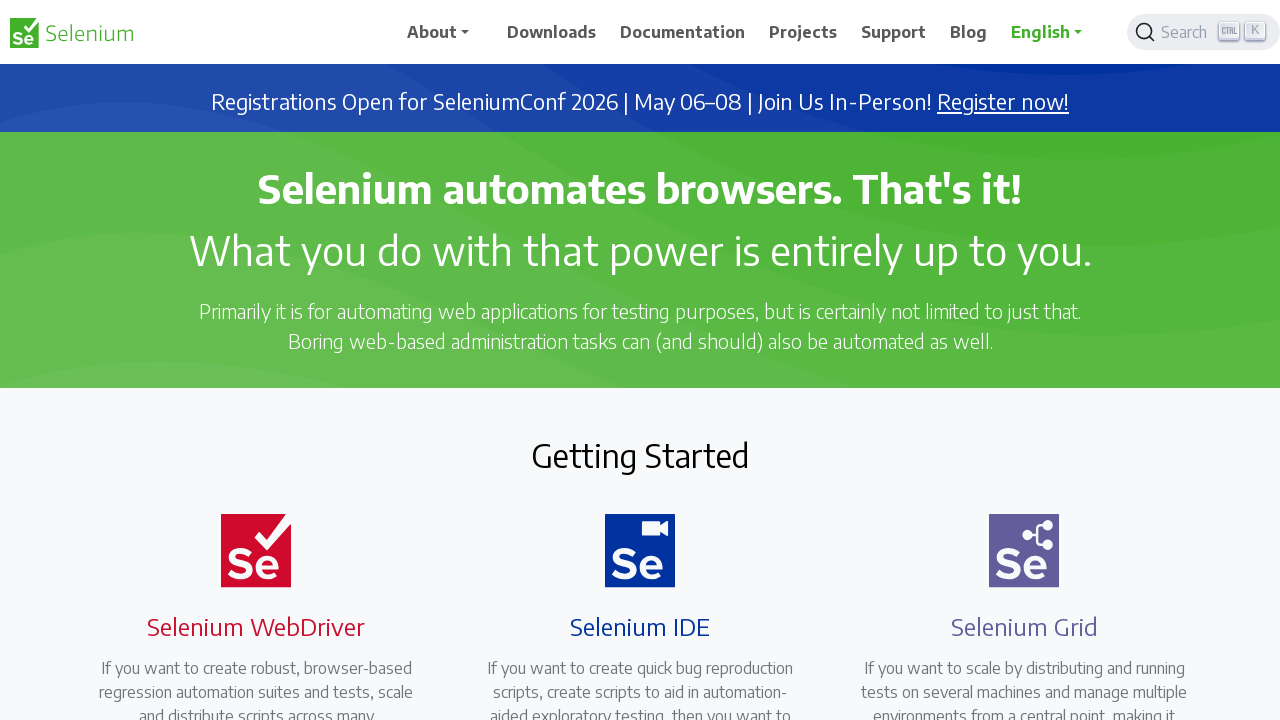

Navigated to Selenium website homepage
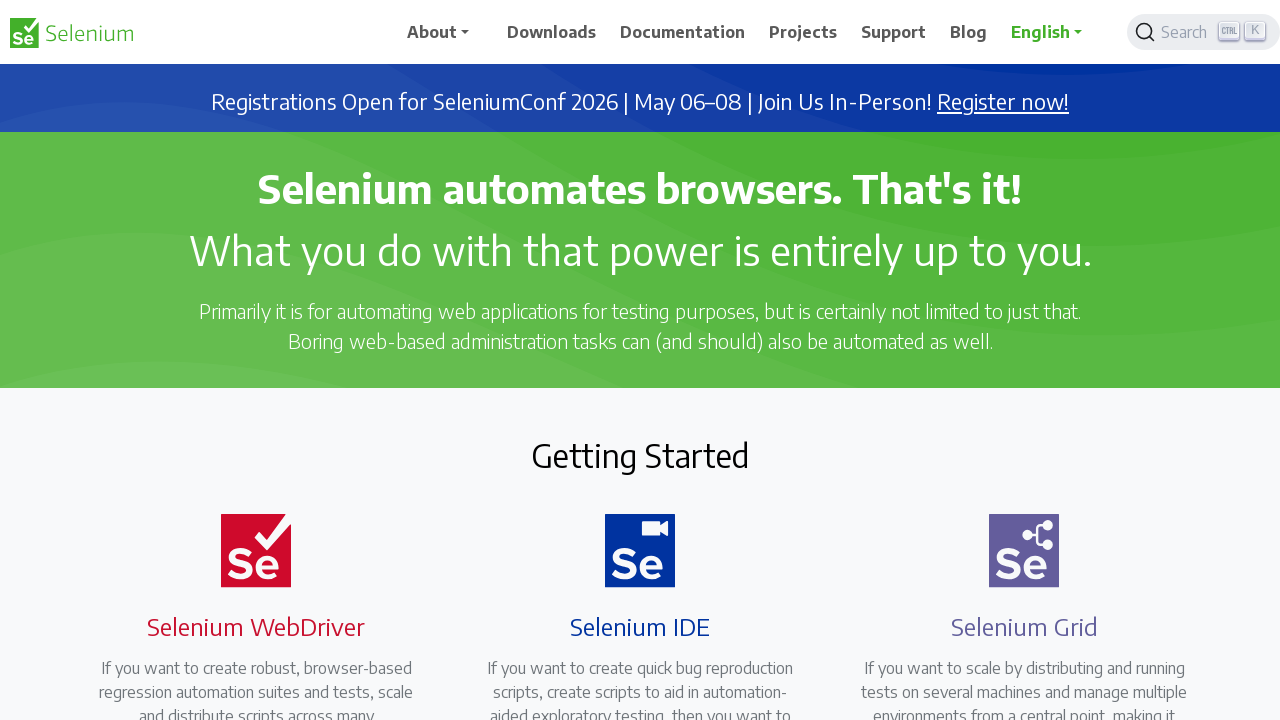

Scrolled to bottom of page
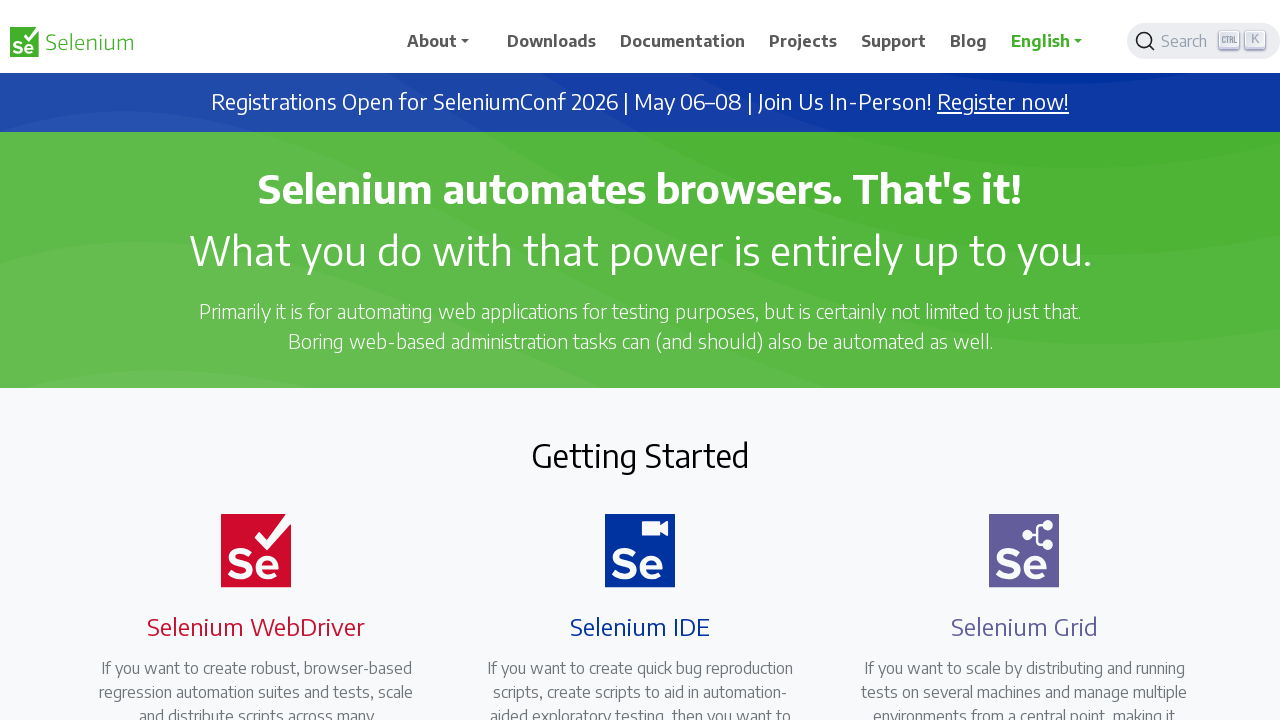

Located copyright element
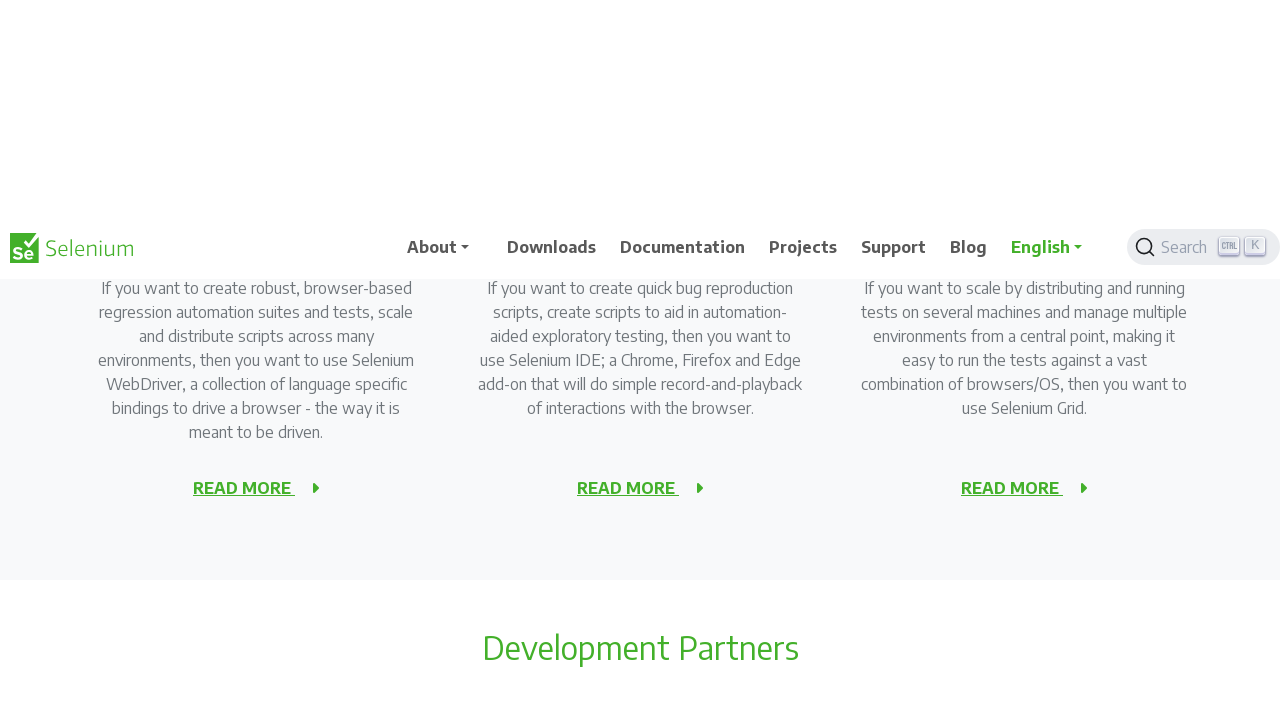

Verified copyright element is visible
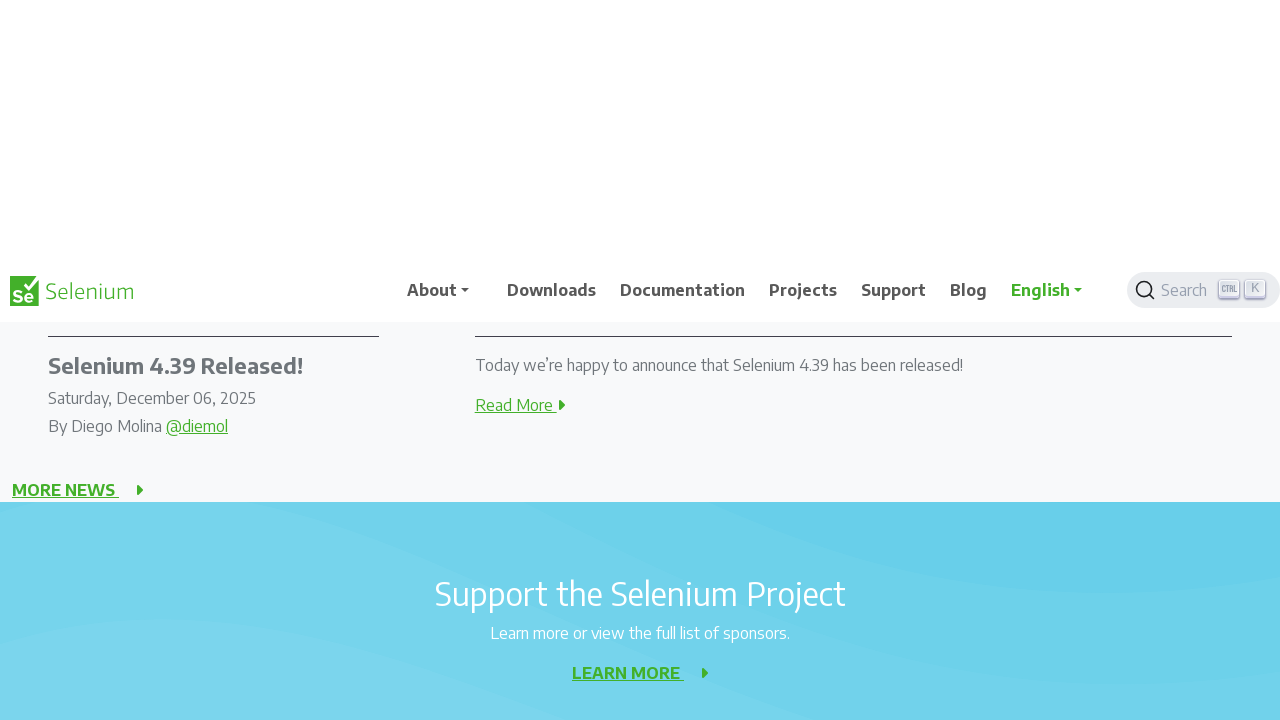

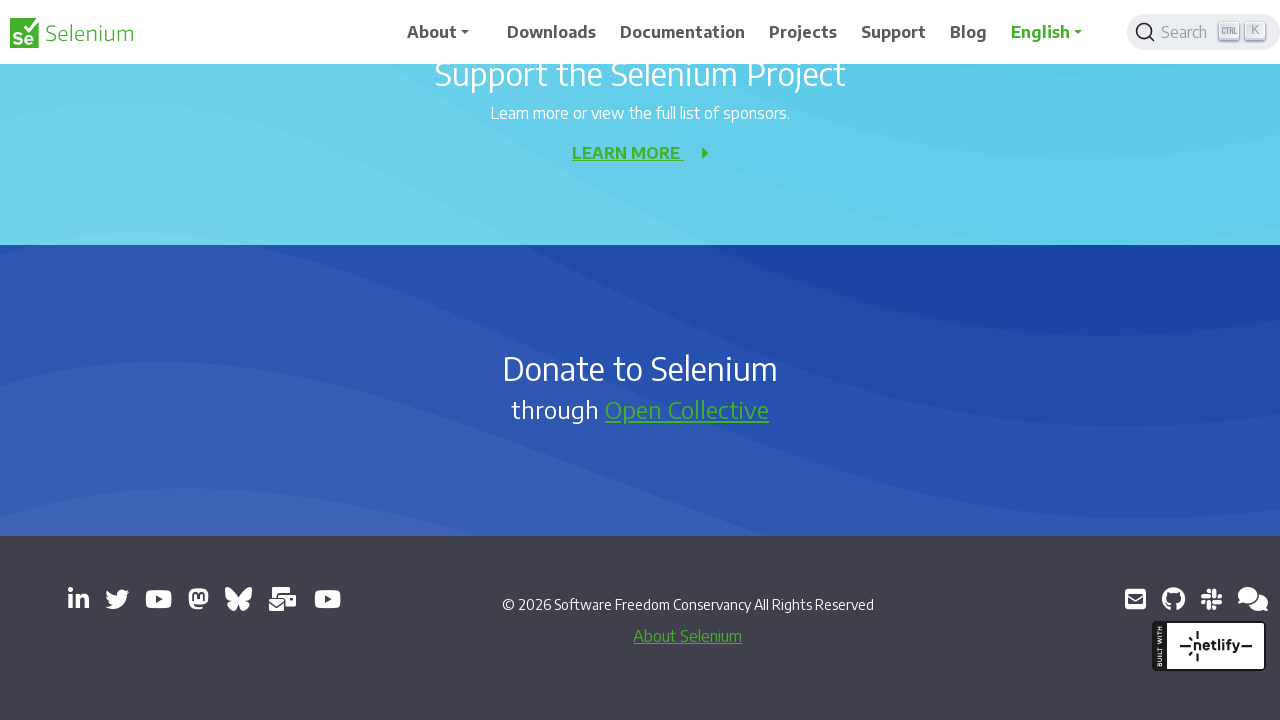